Tests login form with valid credentials and verifies success message is displayed

Starting URL: https://training-support.net/webelements/login-form/

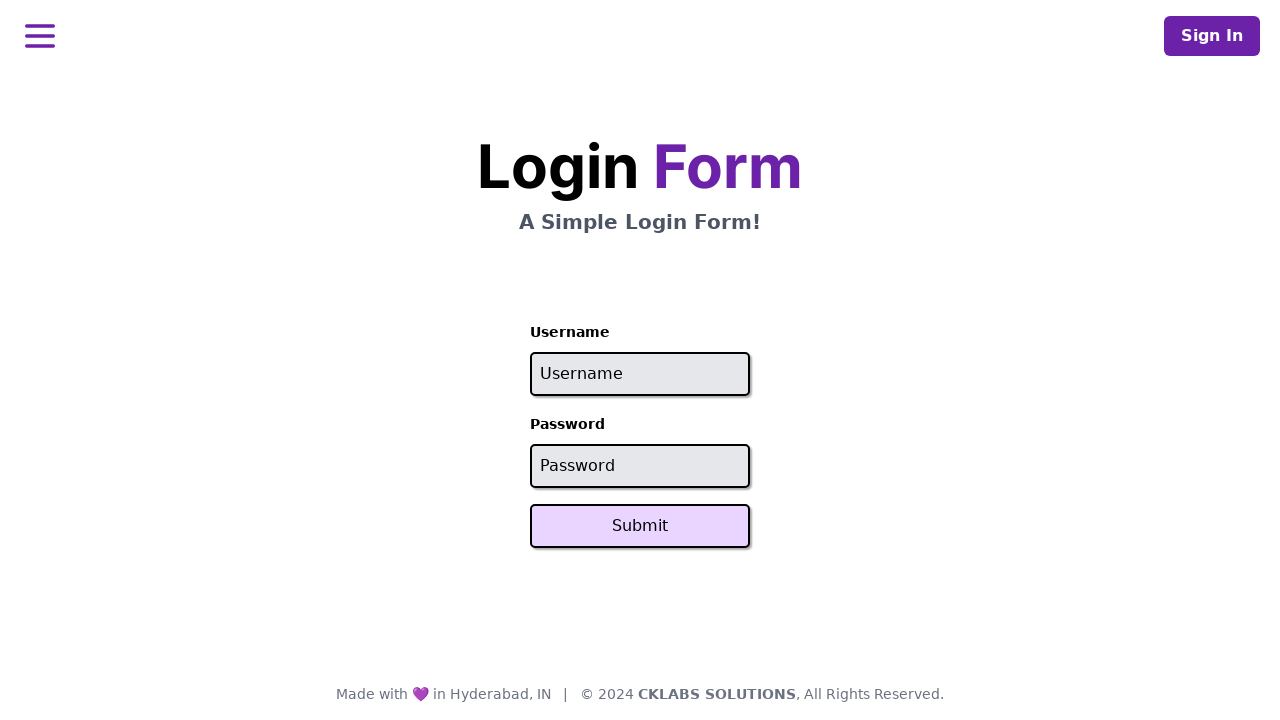

Navigated to login form page
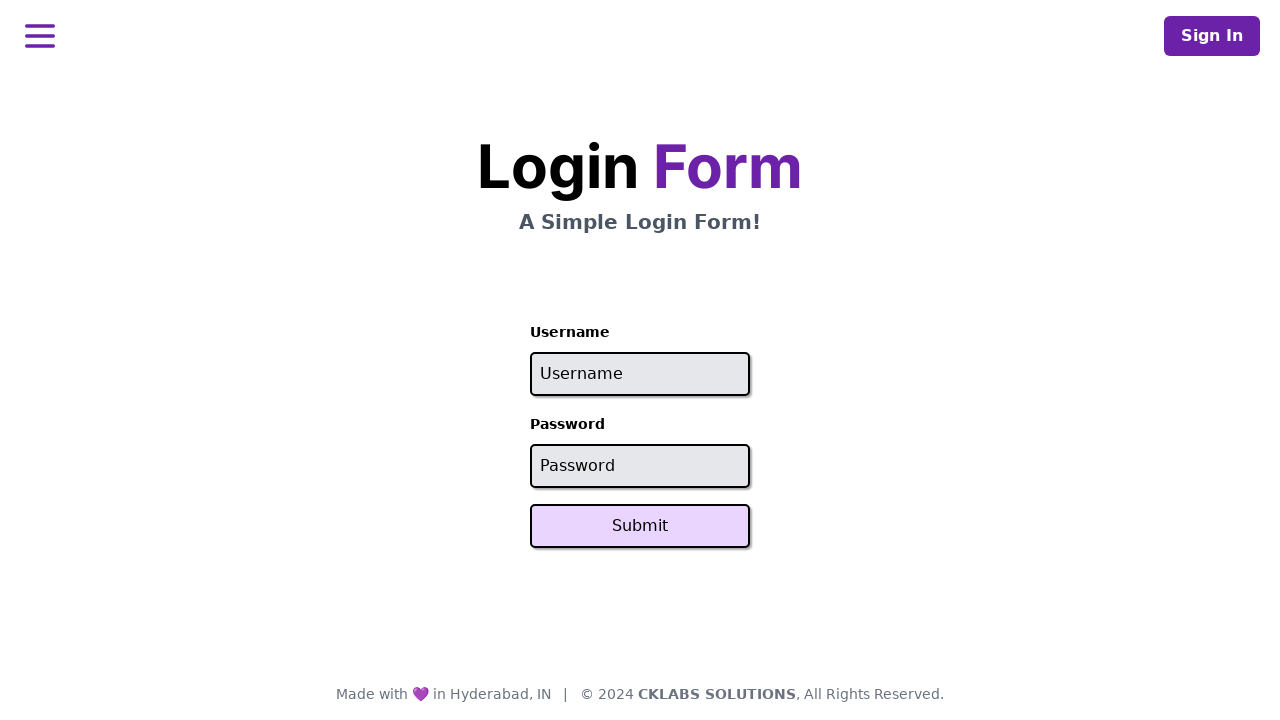

Cleared username field on #username
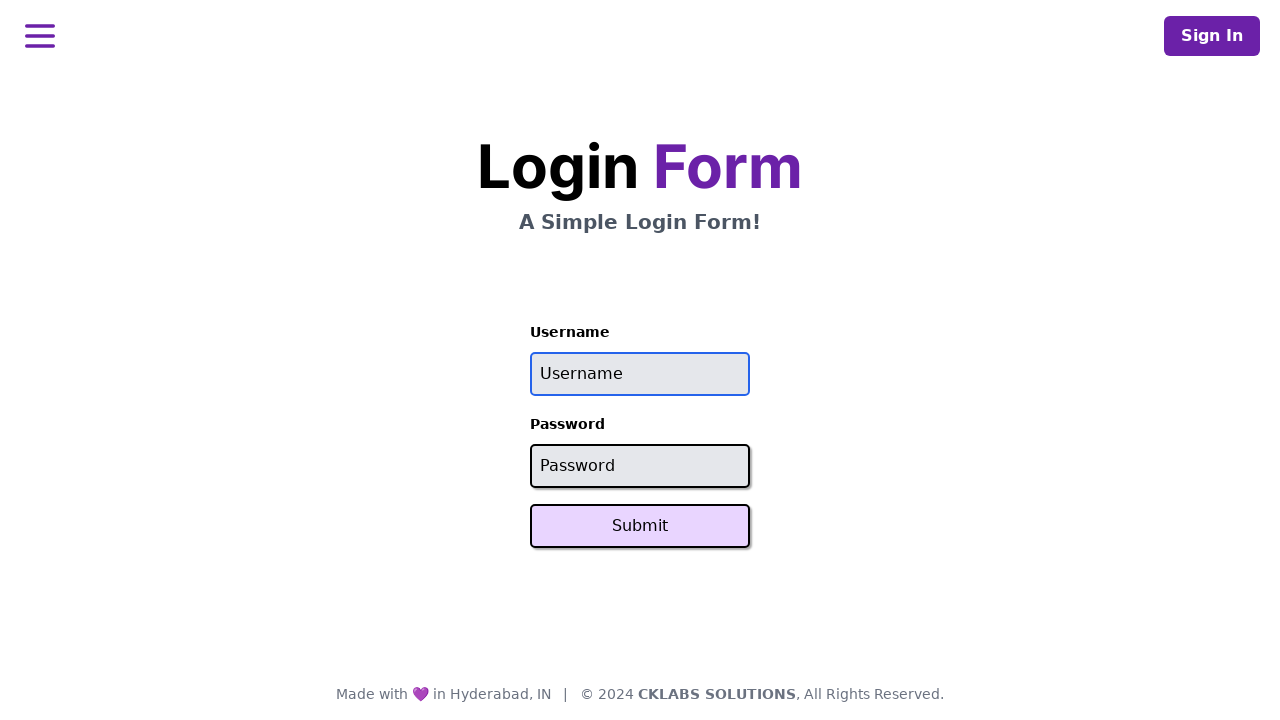

Filled username field with 'admin' on #username
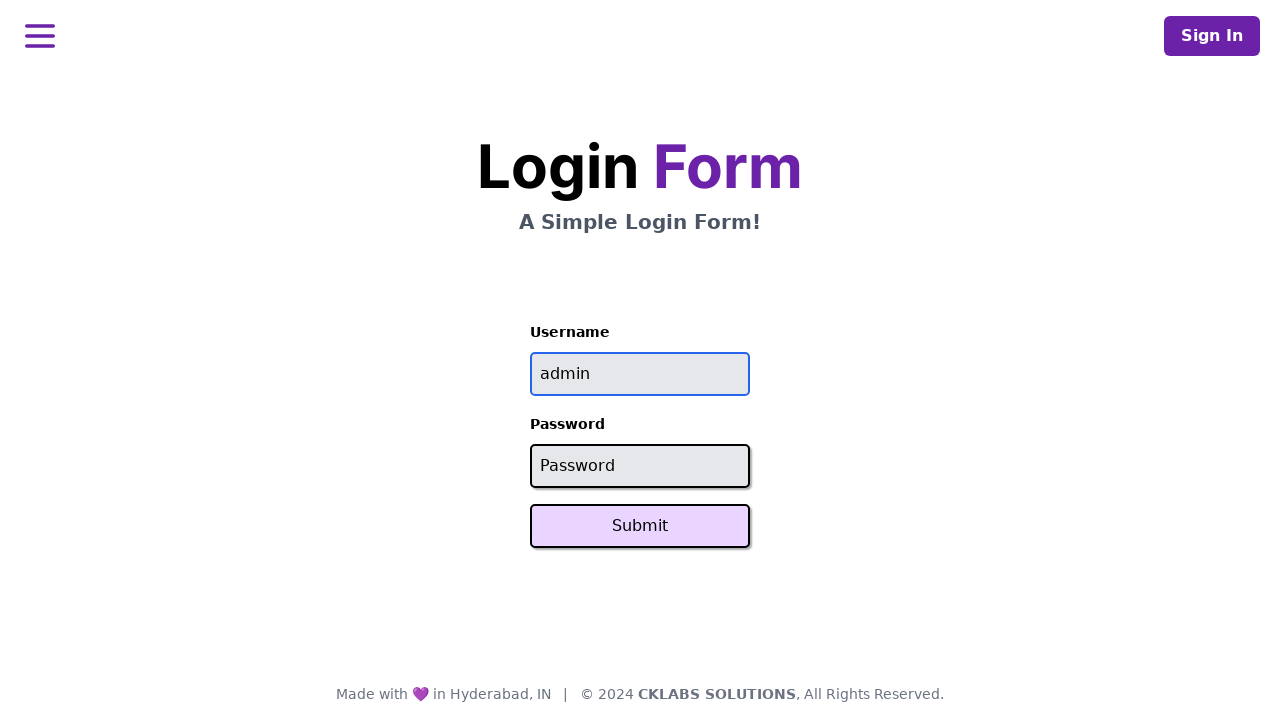

Cleared password field on #password
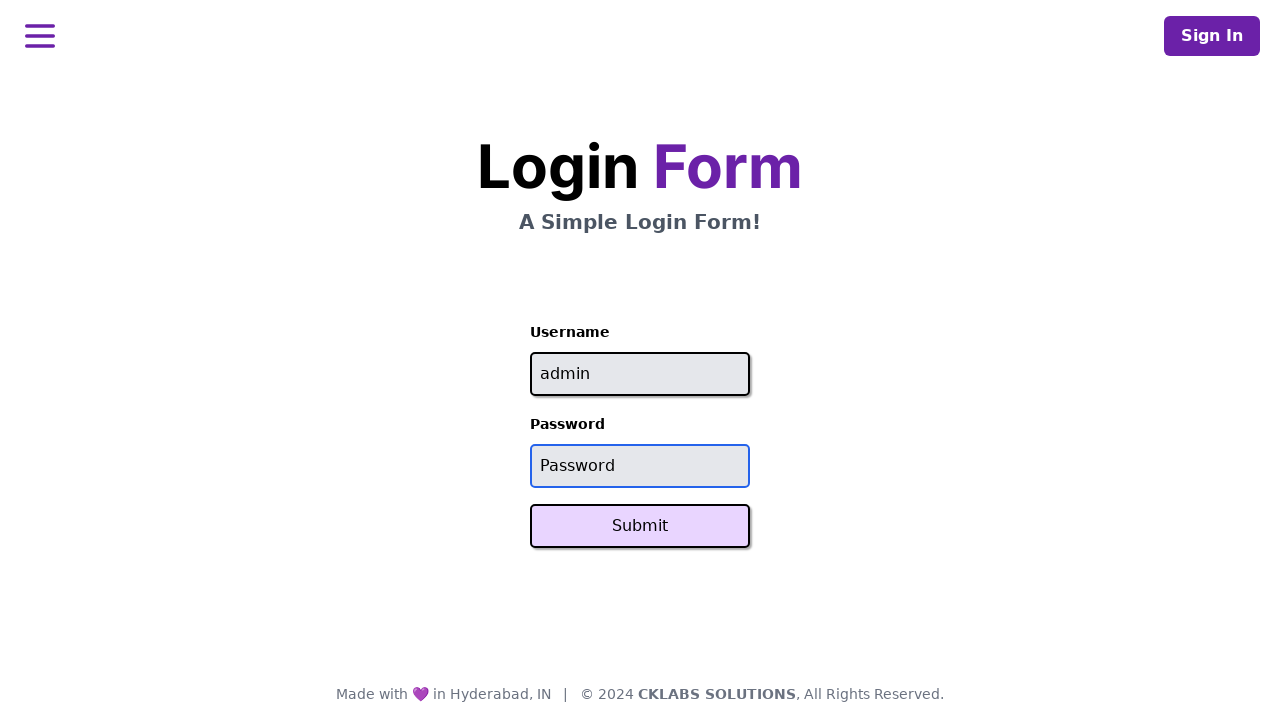

Filled password field with valid credentials on #password
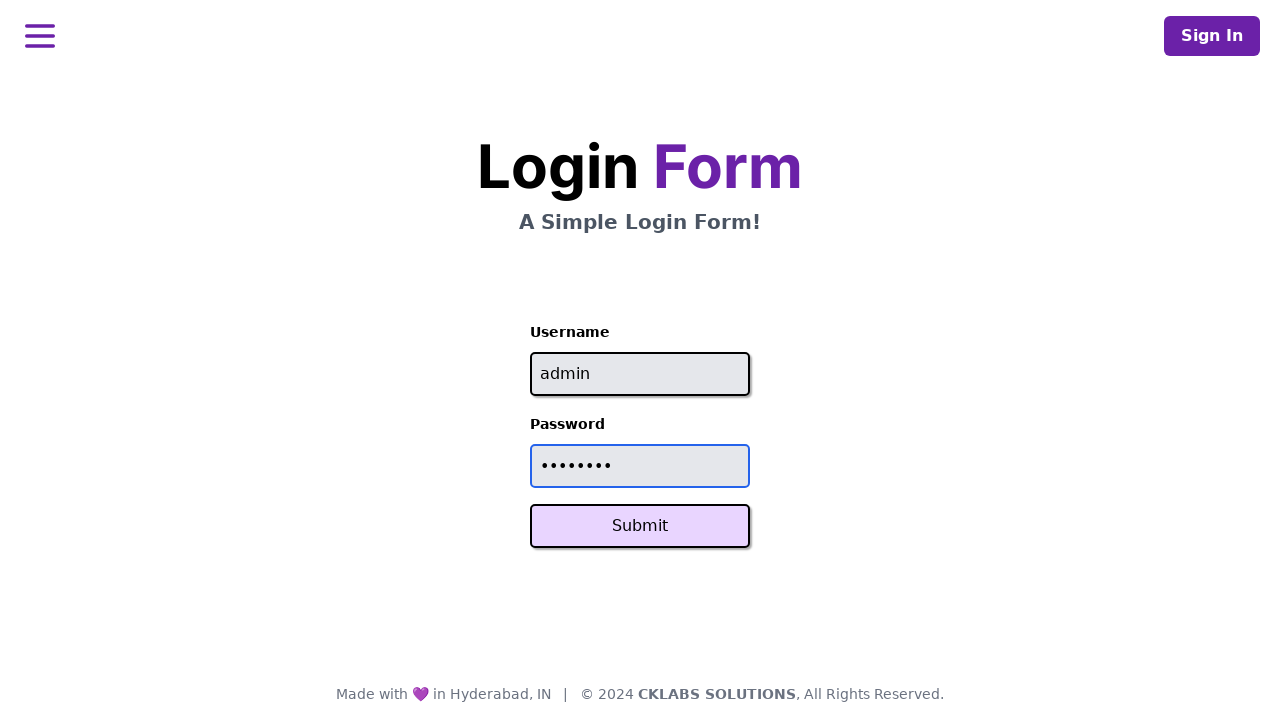

Clicked Submit button to log in at (640, 526) on button:text('Submit')
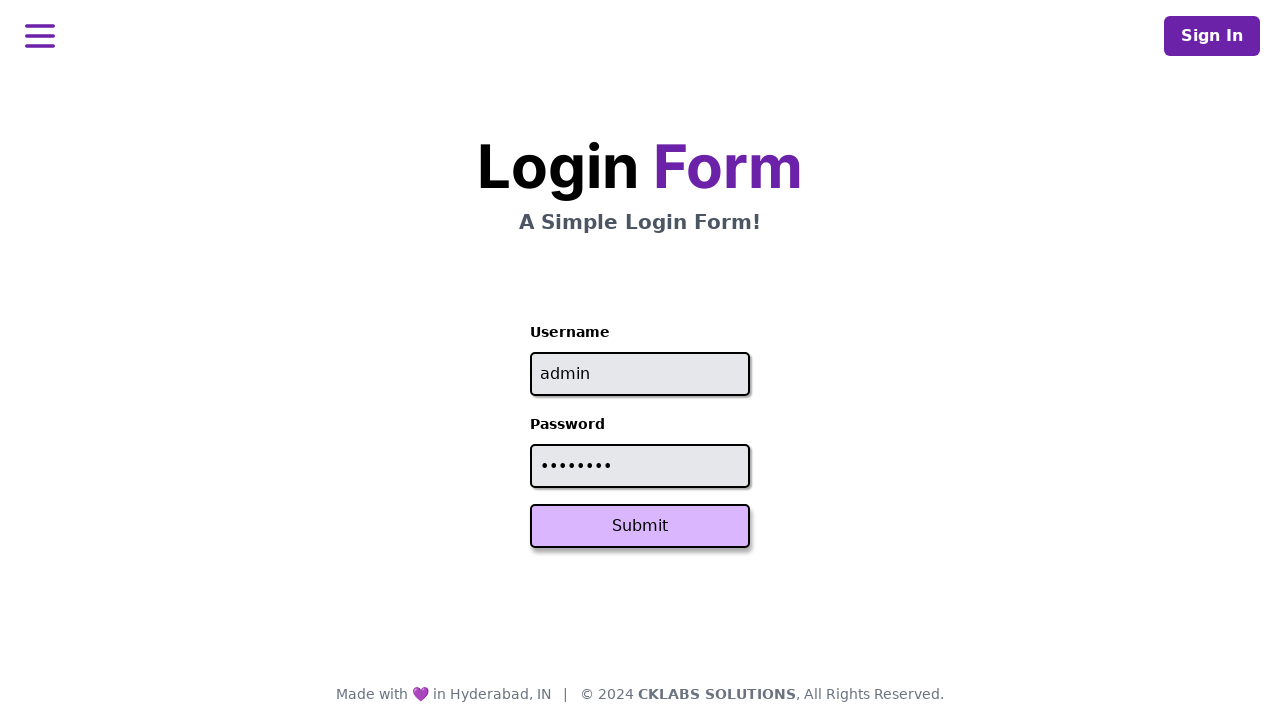

Retrieved success message text
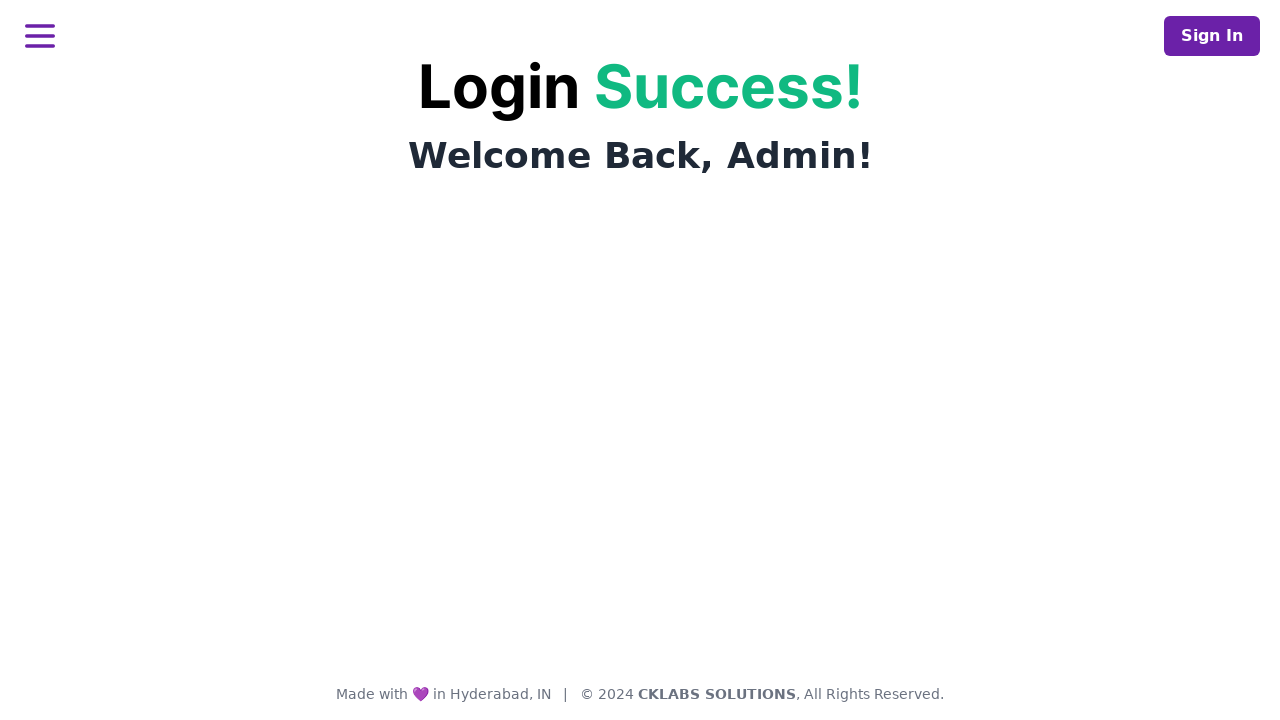

Verified success message displays 'Login Success!'
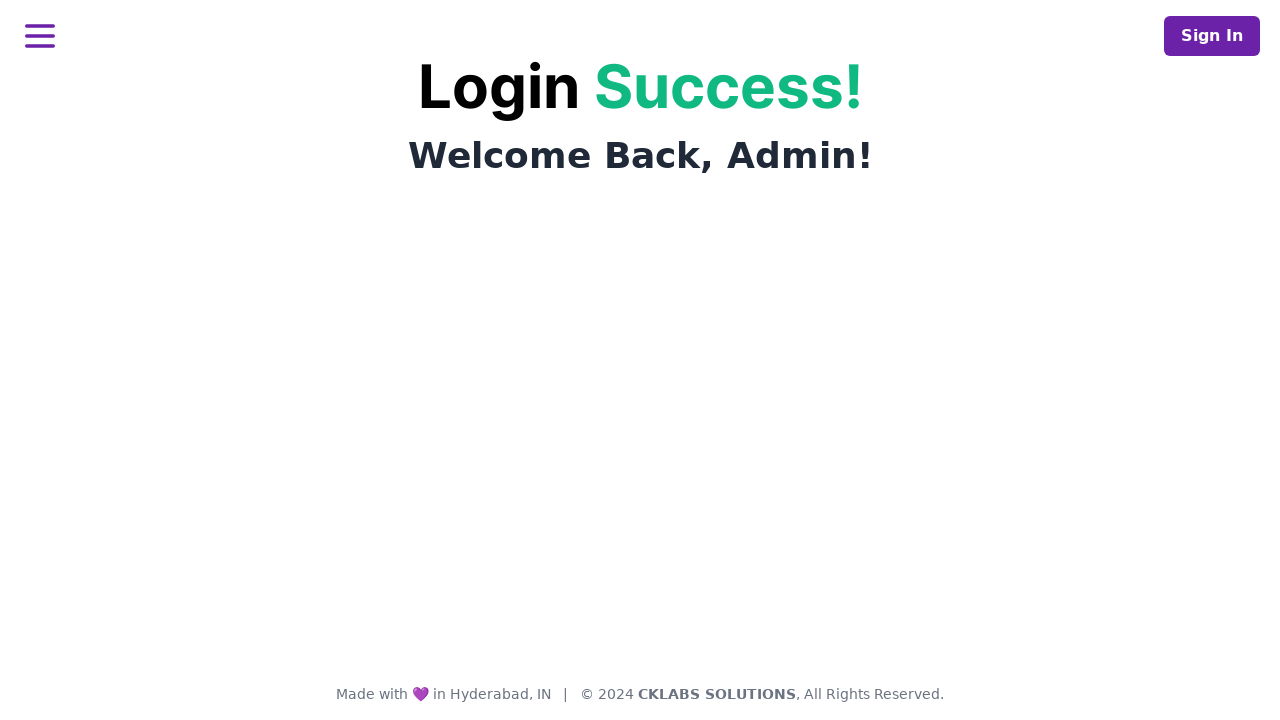

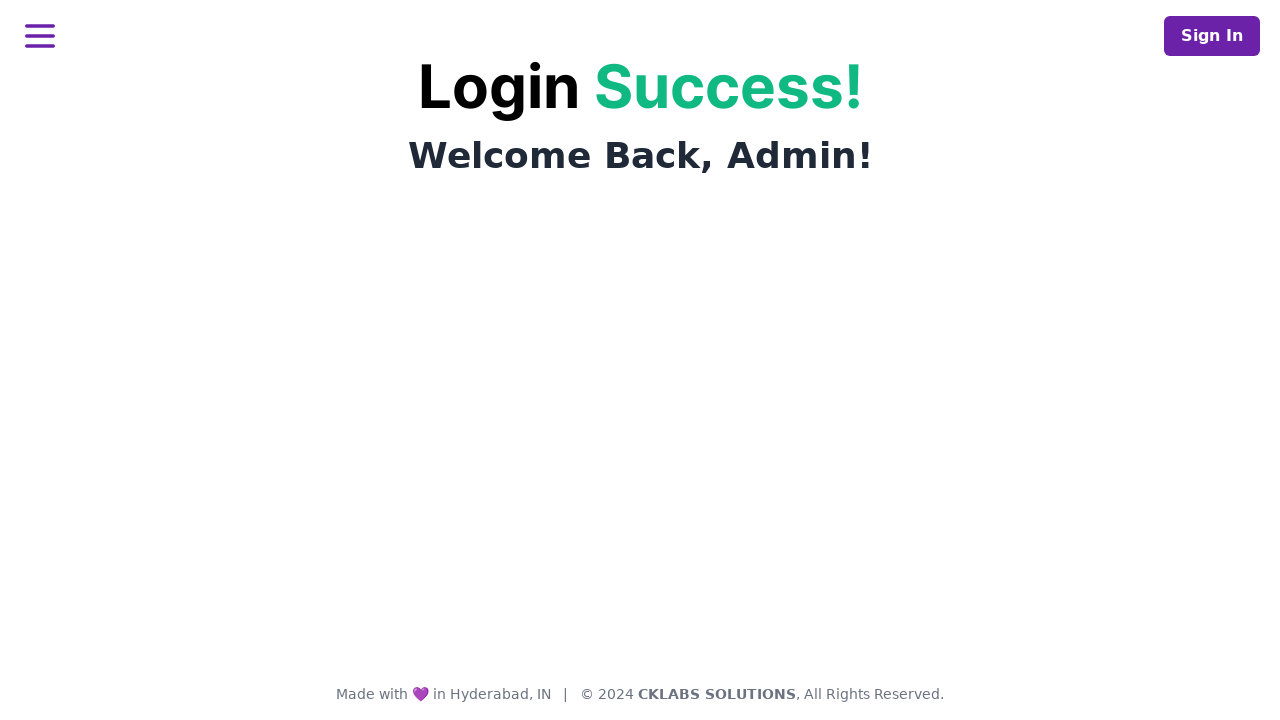